Tests browser alert/dialog handling by triggering a validation alert on a form submission and handling the dialog by dismissing it.

Starting URL: https://mail.rediff.com/cgi-bin/login.cgi

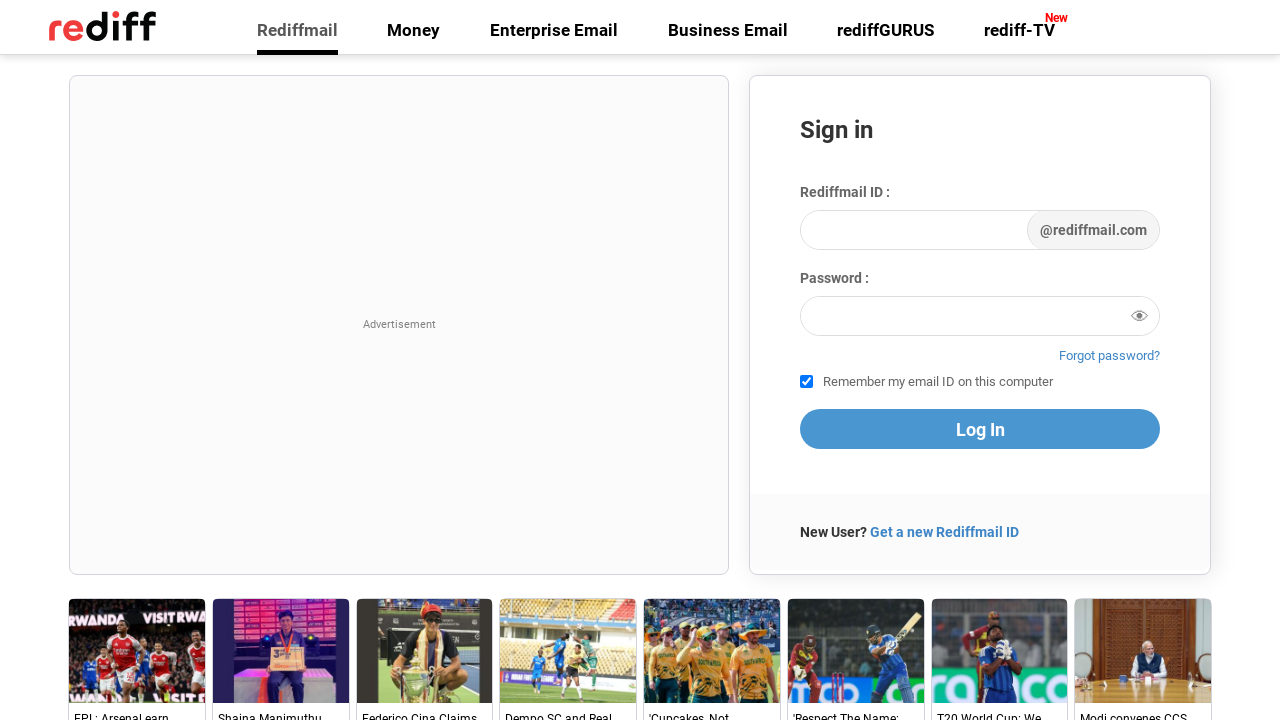

Registered dialog handler to dismiss alerts
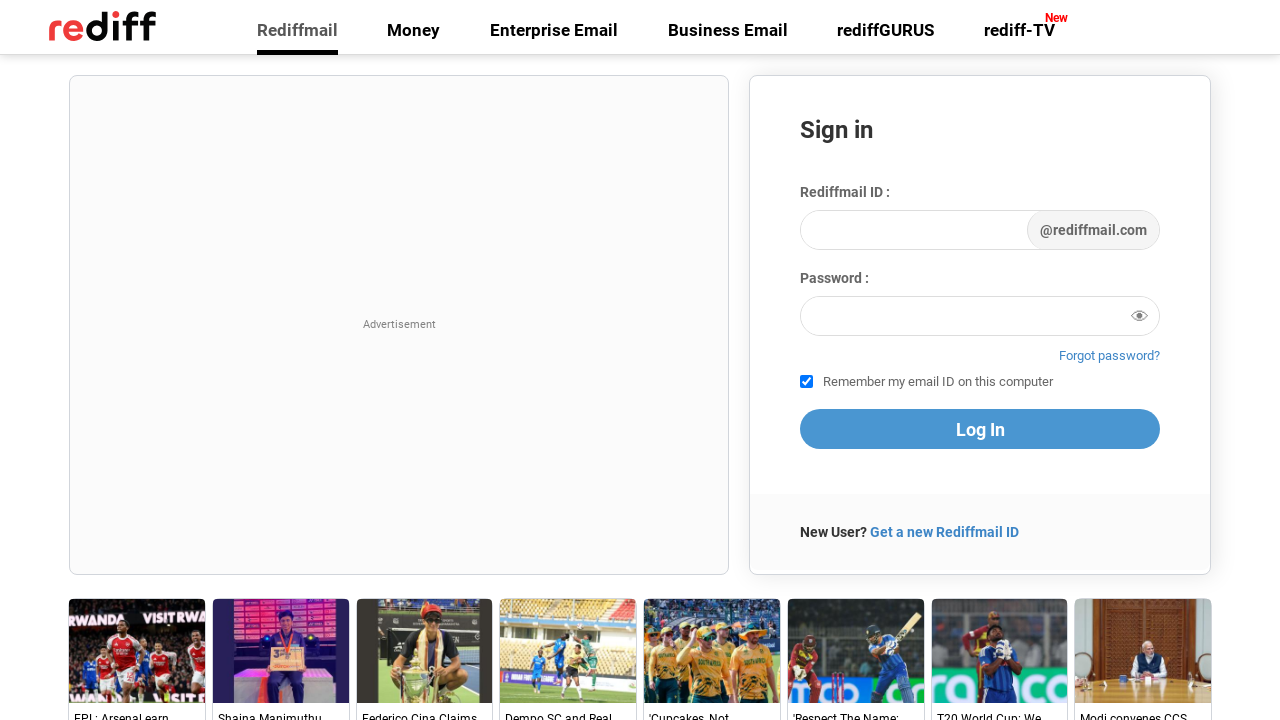

Clicked submit button to trigger validation alert at (980, 429) on [type='submit']
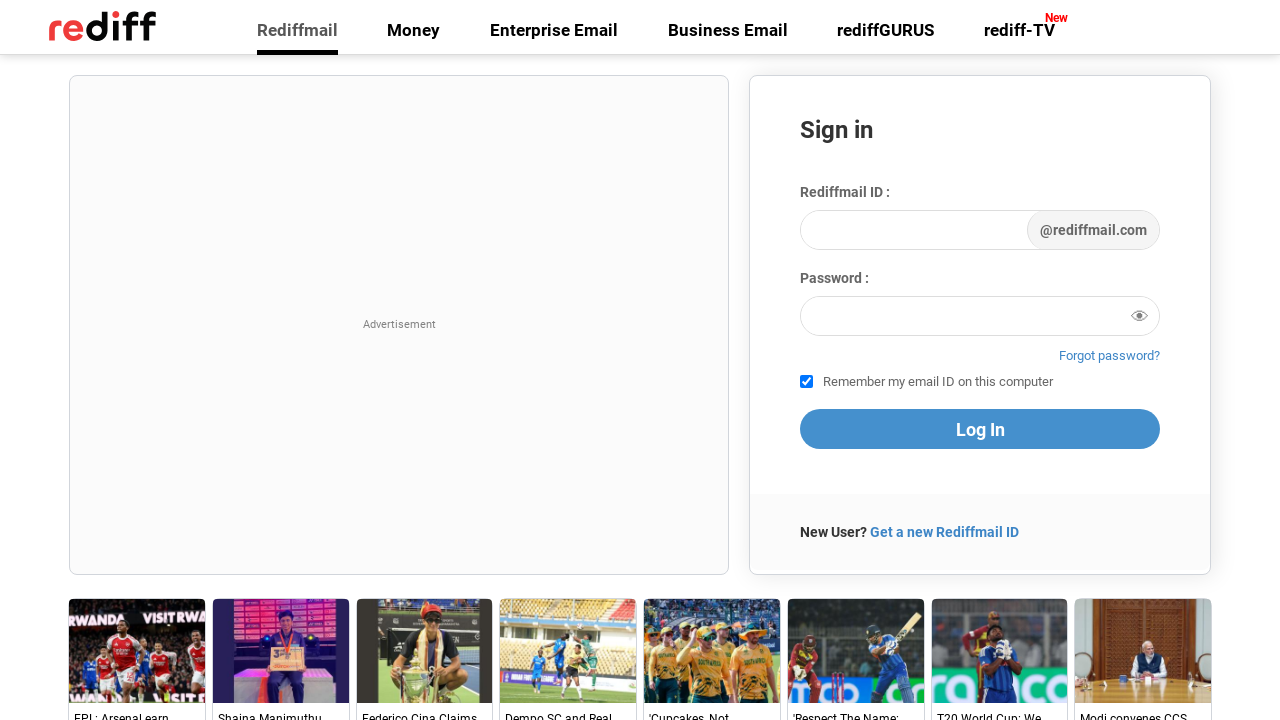

Waited for alert dialog to be handled and dismissed
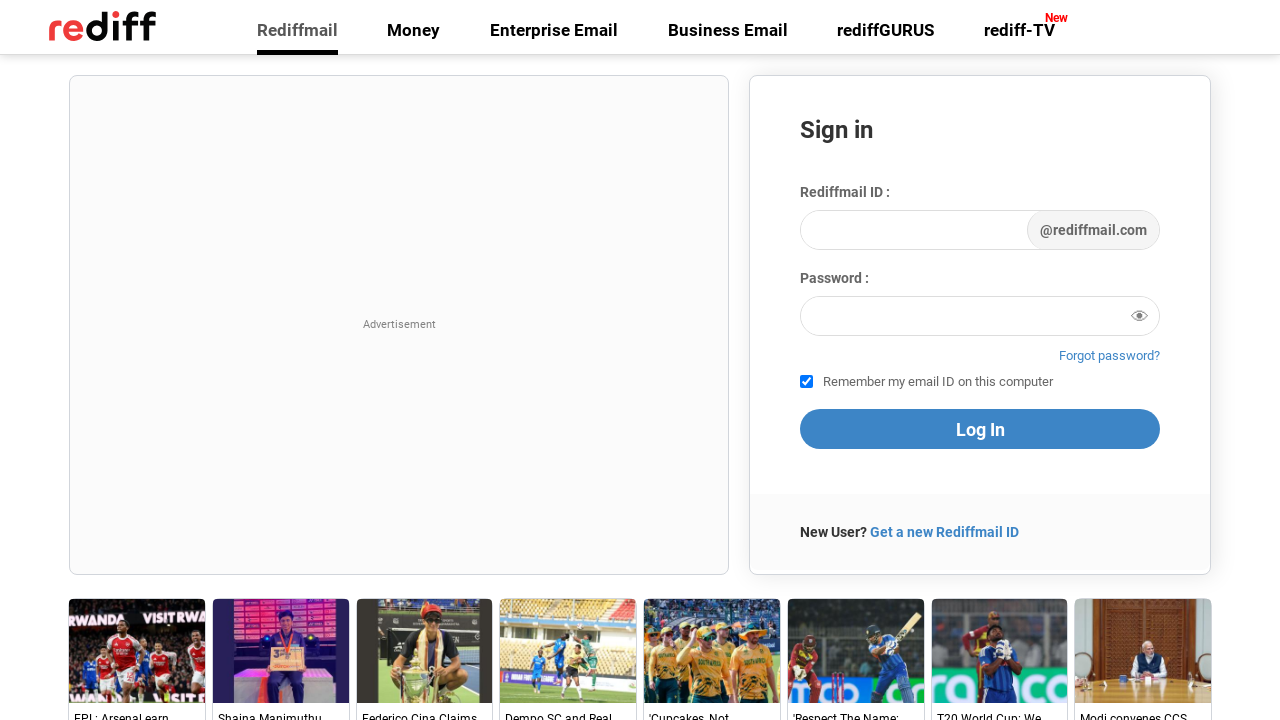

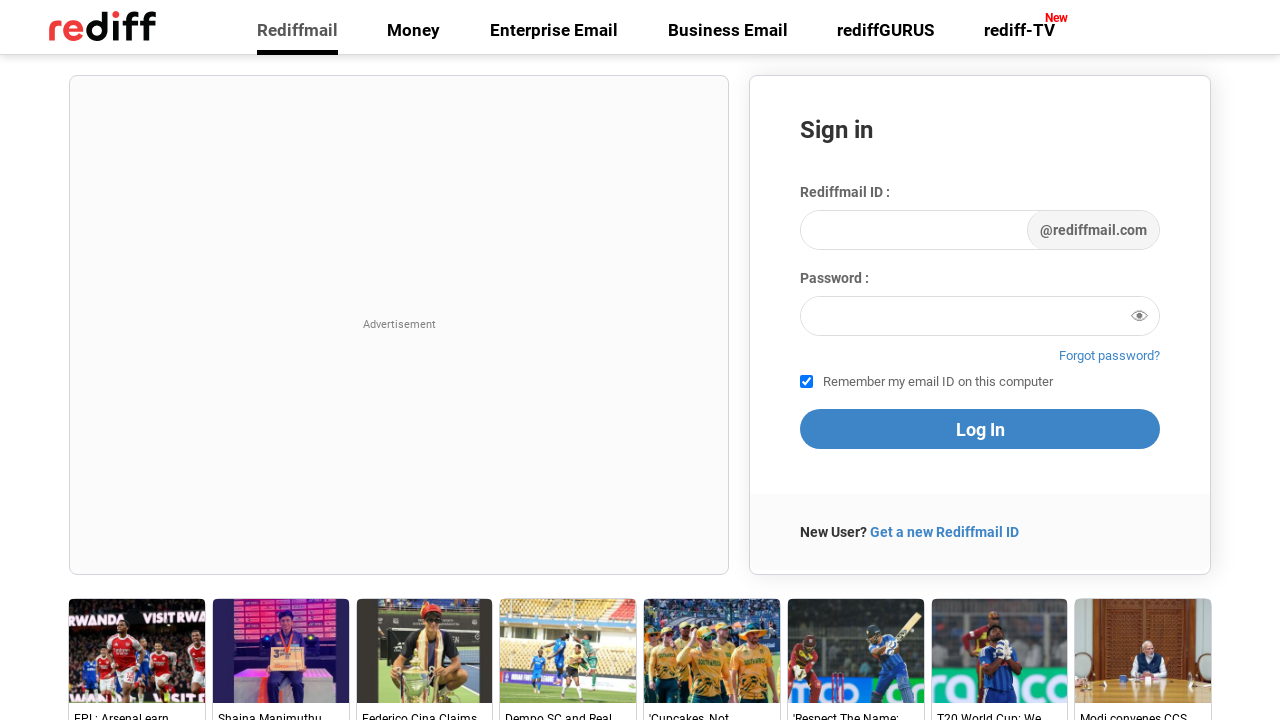